Tests the RedBus website by searching for bus routes between two cities, entering source and destination locations

Starting URL: https://www.redbus.com/

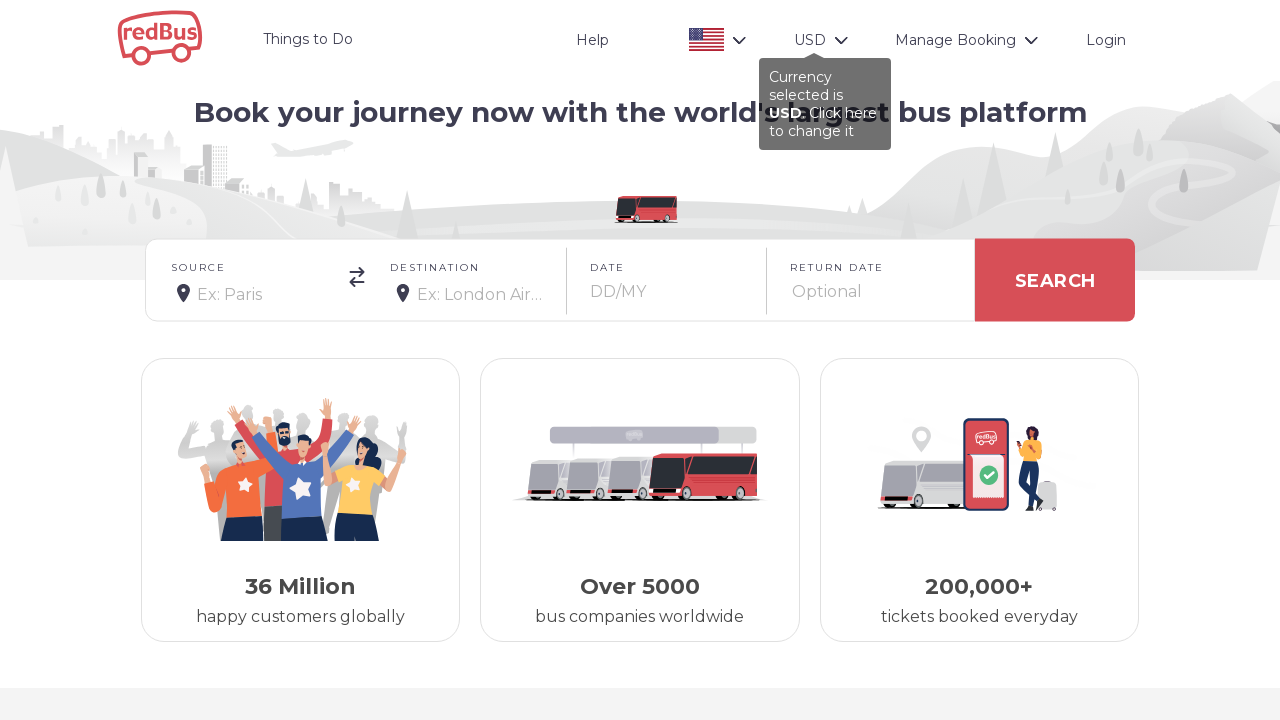

Filled source location field with 'koyam' on #src
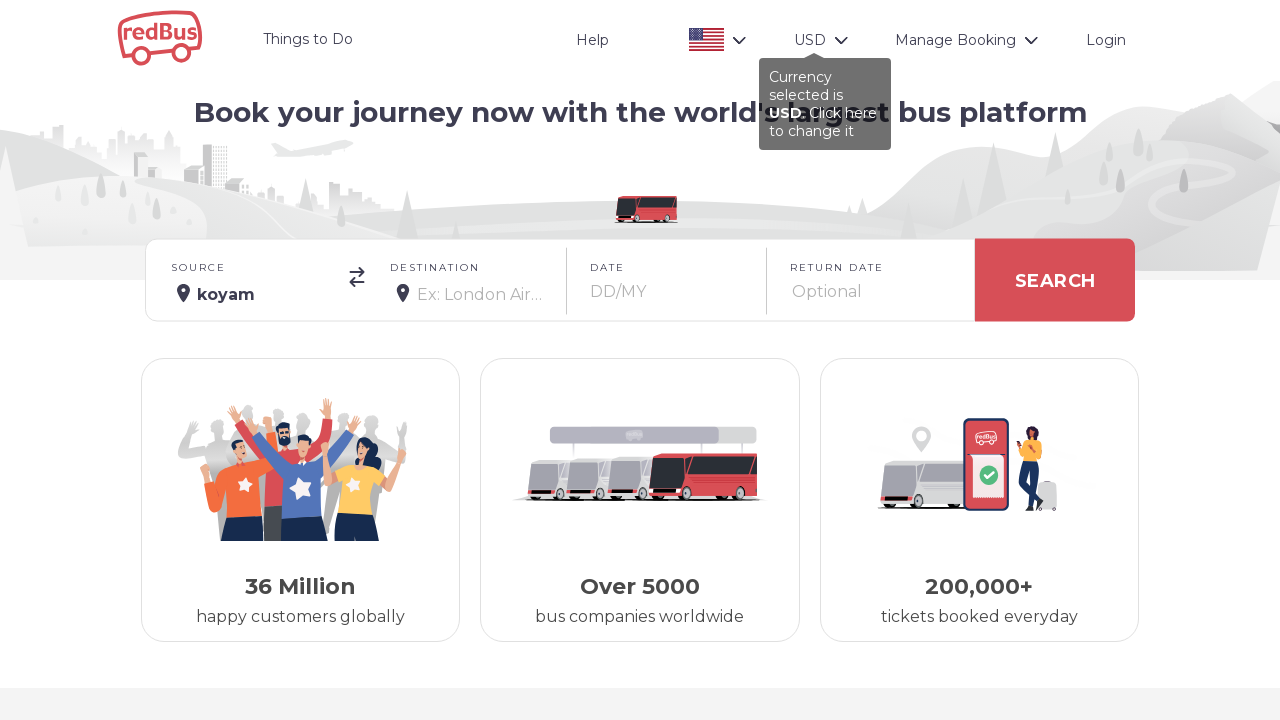

Pressed Enter to select source location from dropdown on #src
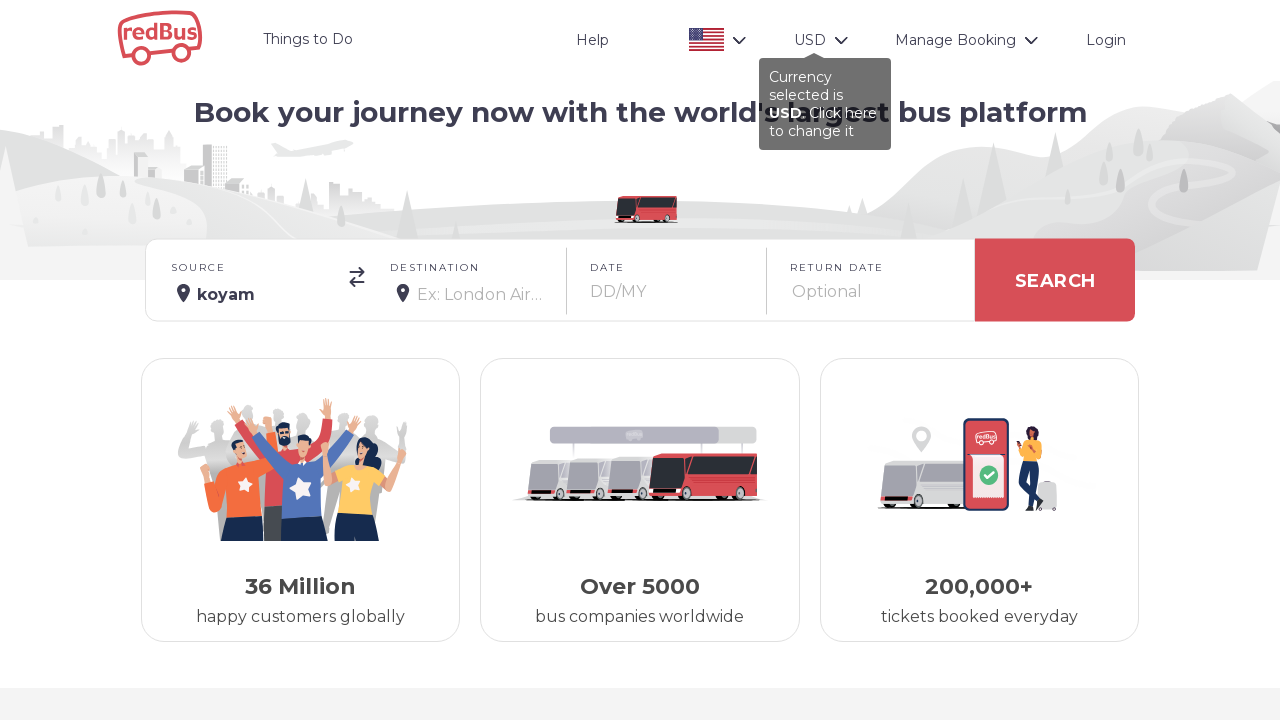

Filled destination location field with 'madi' on #dest
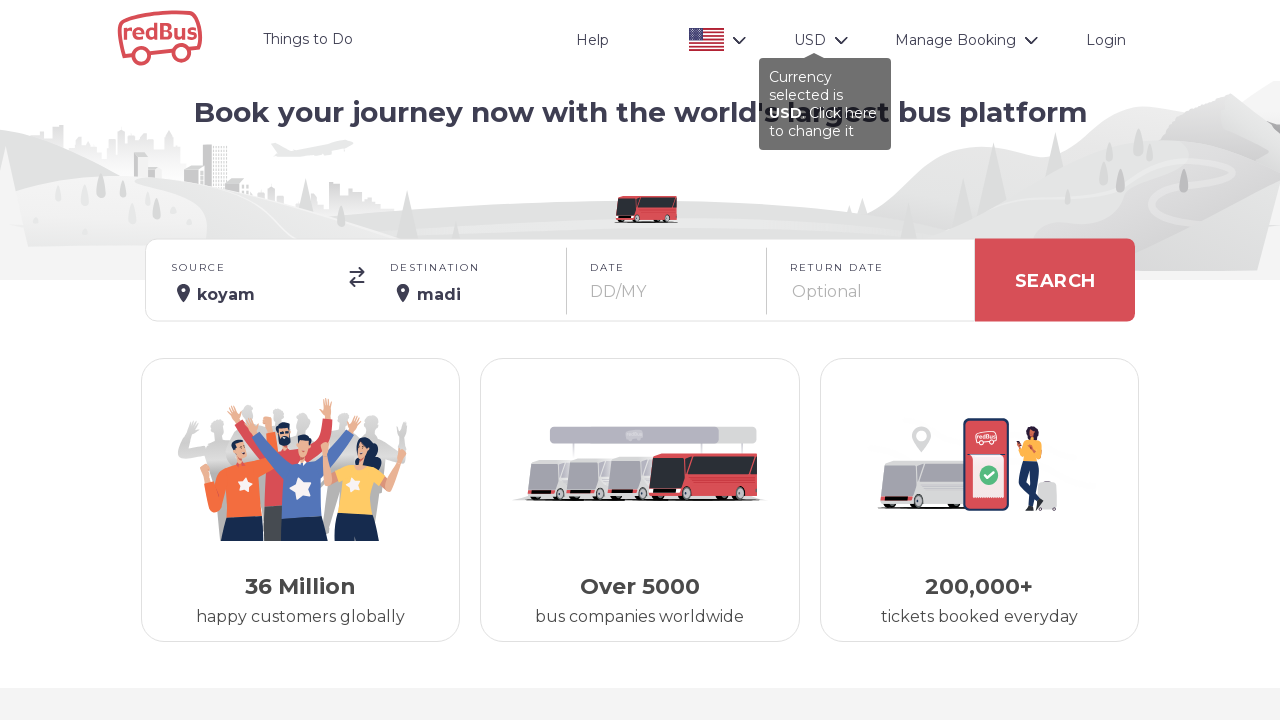

Pressed Enter to select destination location from dropdown on #dest
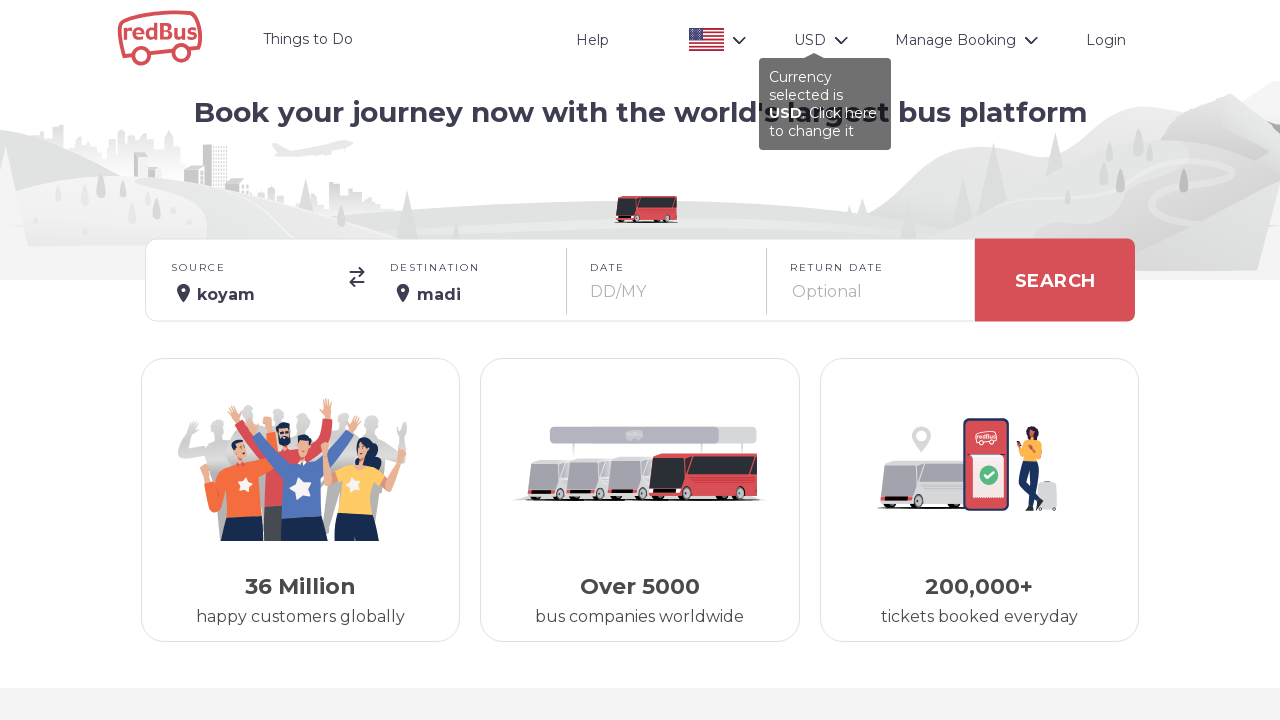

Retrieved page title after bus route search
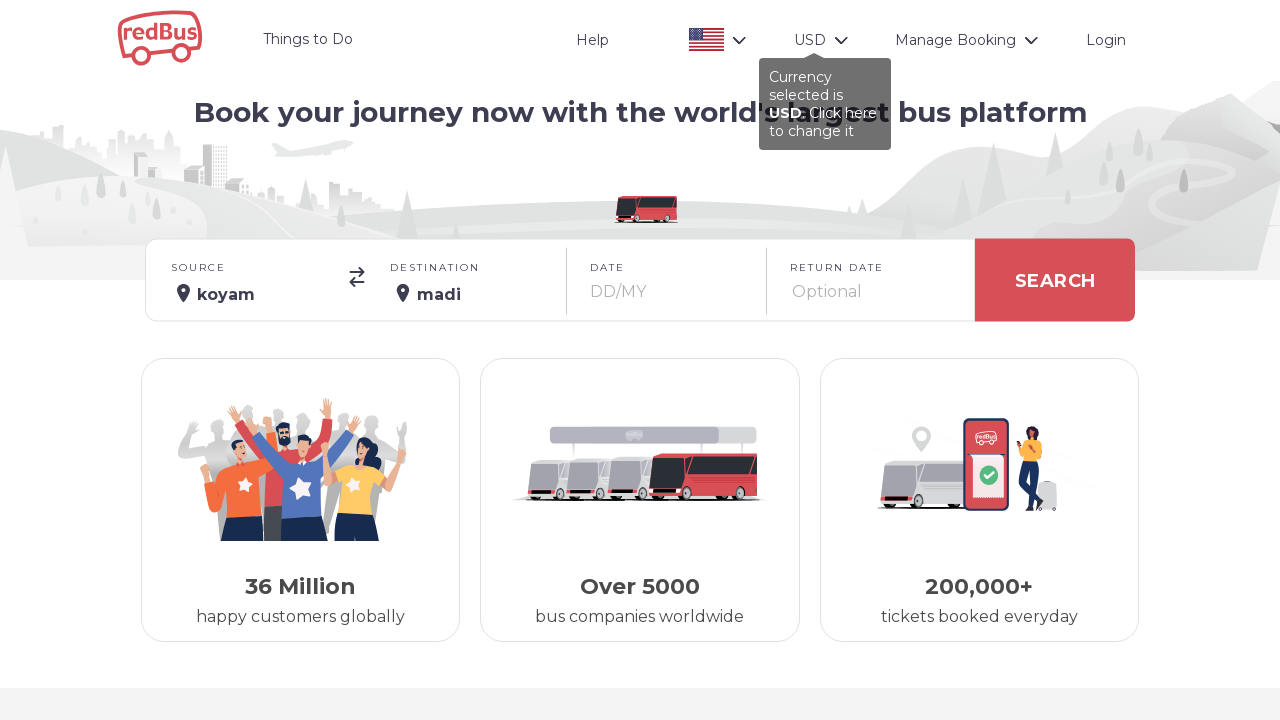

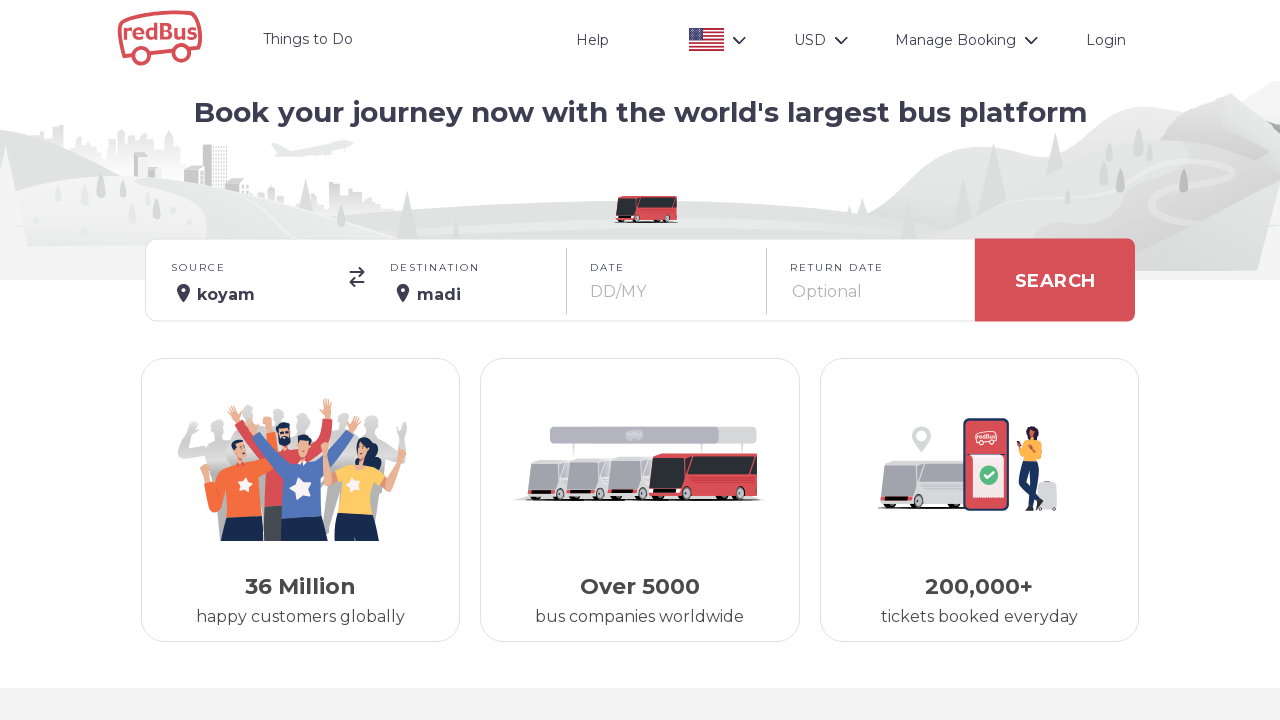